Navigates to Python.org homepage and verifies that key elements like search bar and event listings are present and accessible

Starting URL: https://www.python.org/

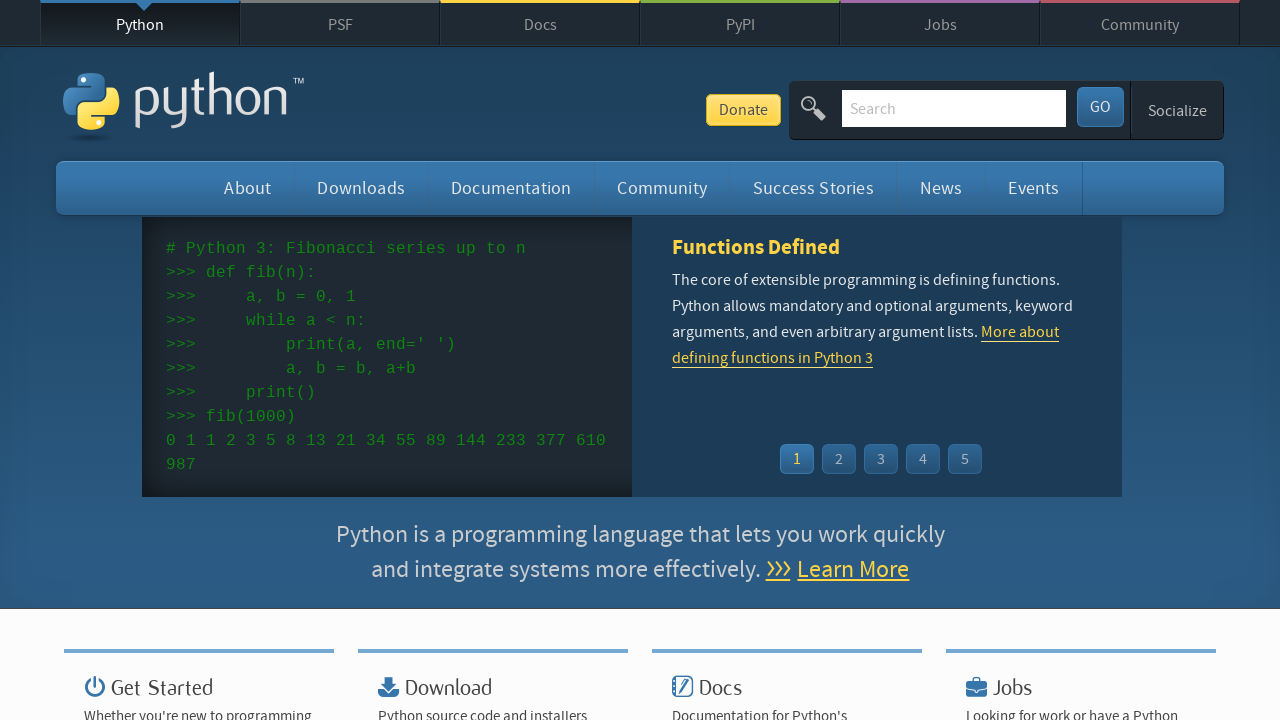

Navigated to Python.org homepage
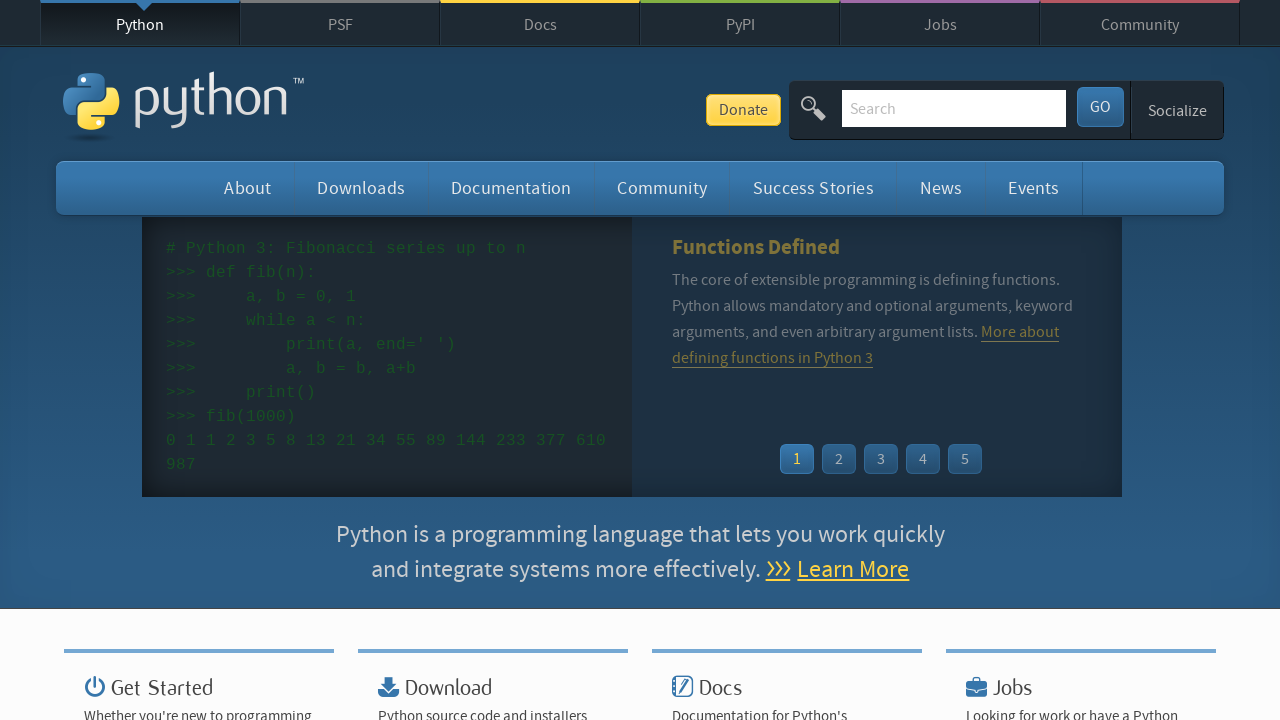

Search bar element is present and loaded
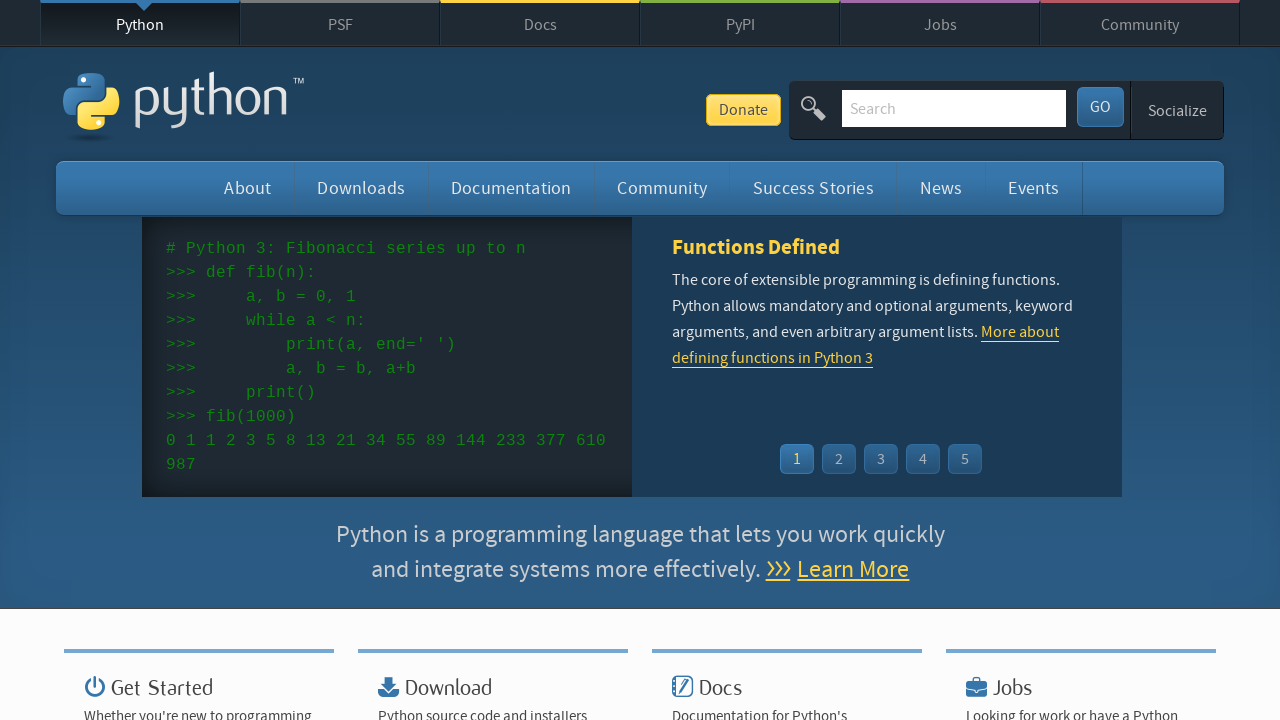

Event widget time element is present
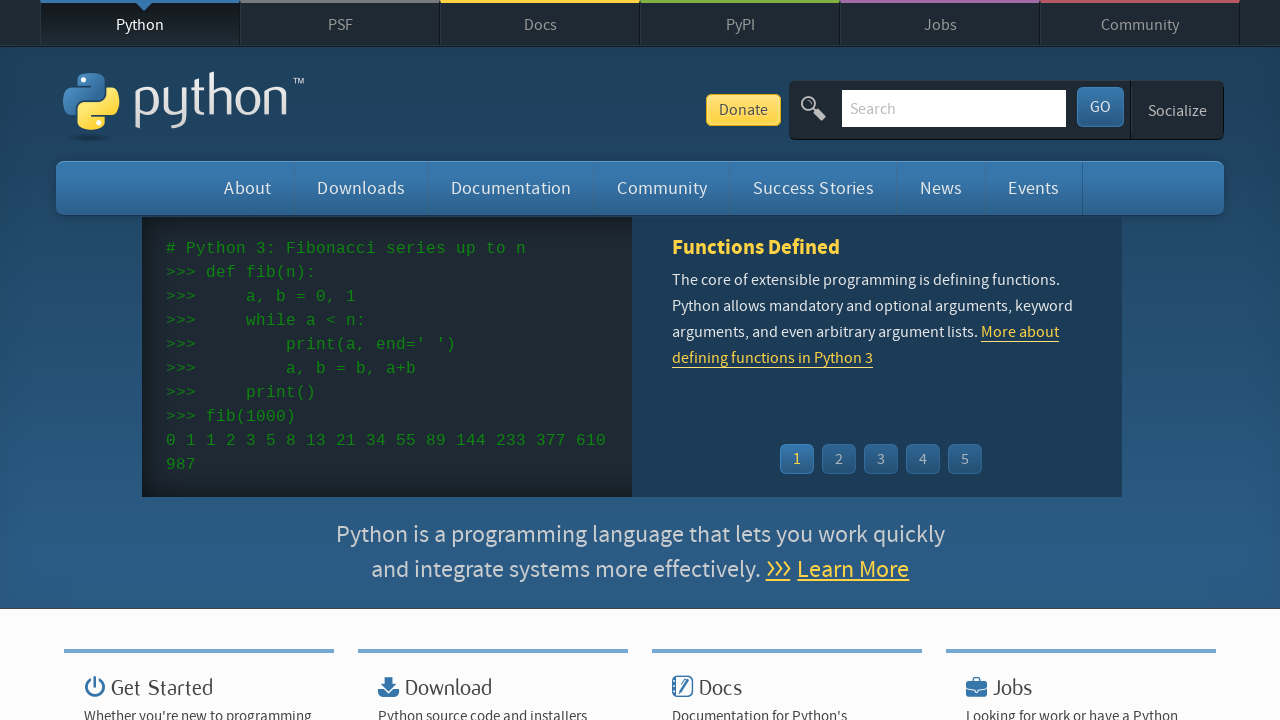

Event widget list link element is present
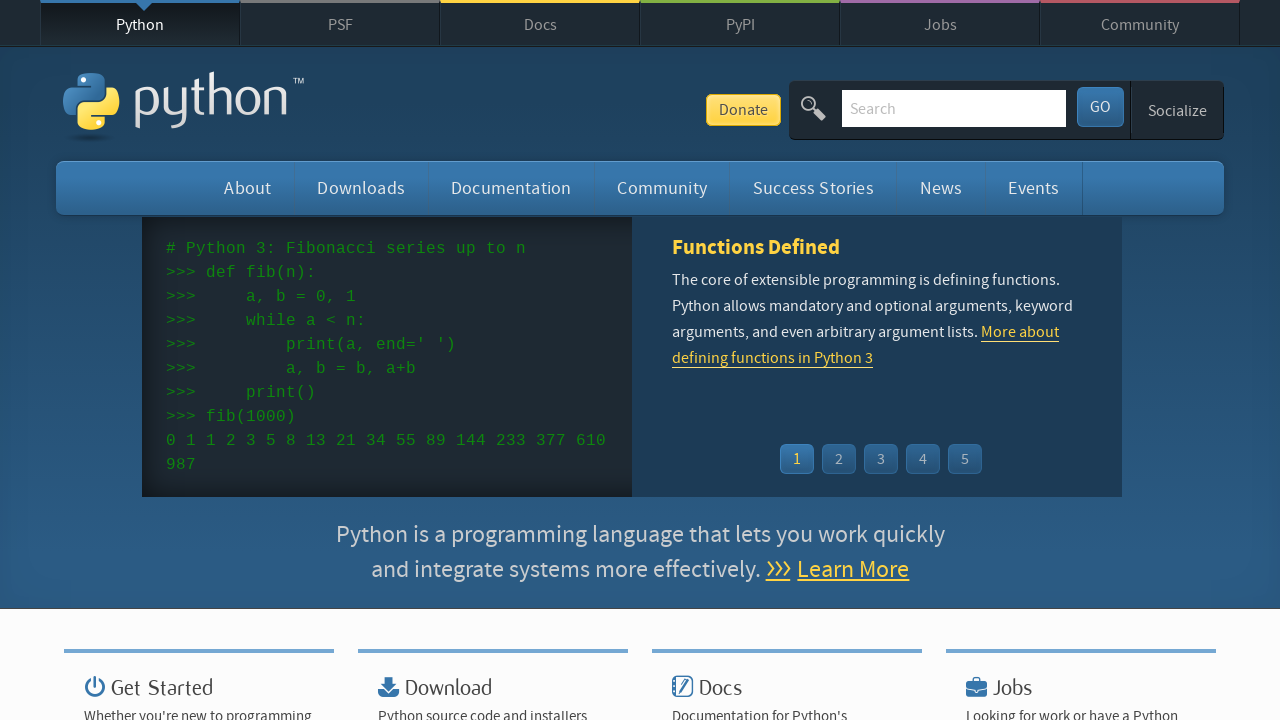

Filled search bar with 'python documentation' to verify functionality on input[name='q']
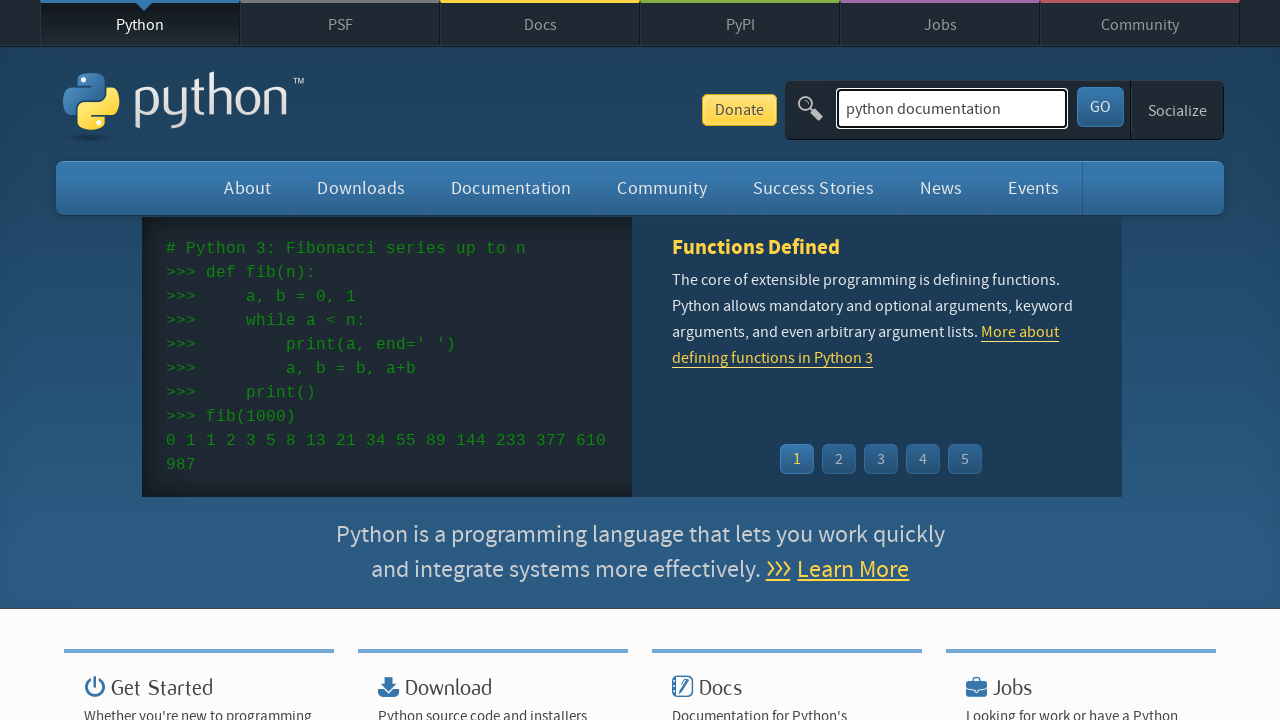

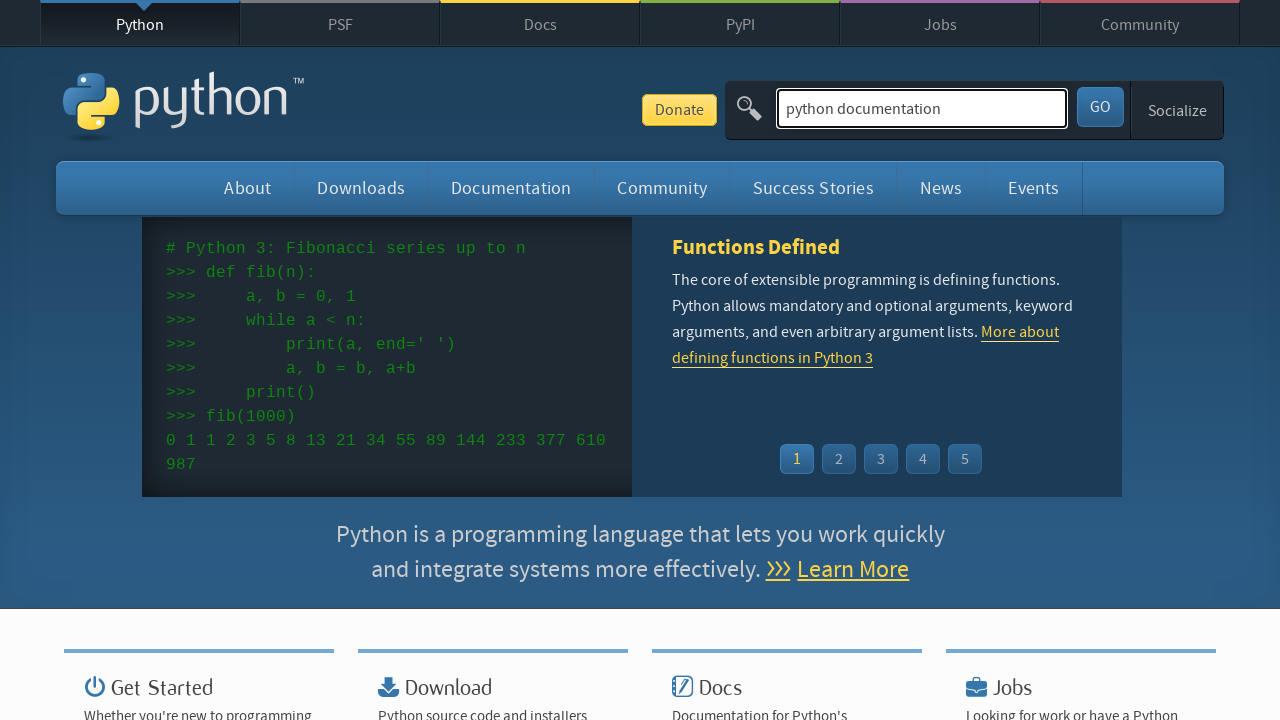